Tests window switching functionality by clicking an alert button to dismiss an alert, then opening a new tab and switching back to the original window

Starting URL: https://formy-project.herokuapp.com/switch-window

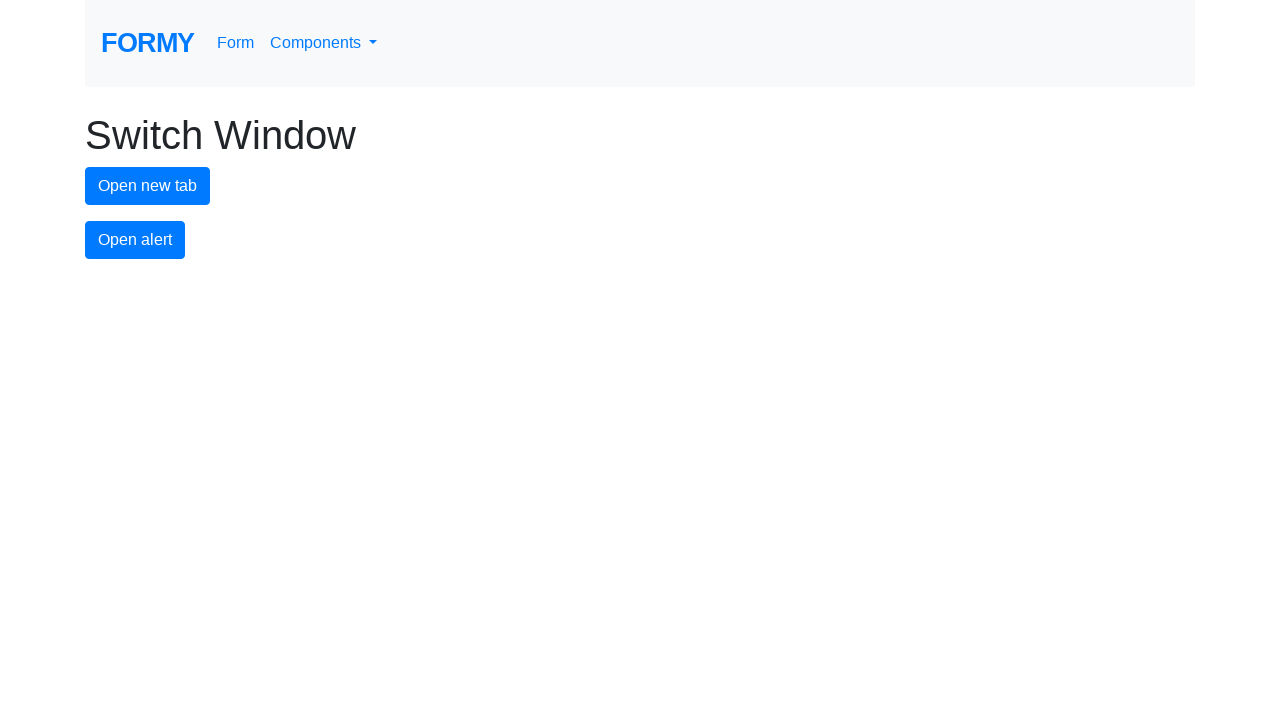

Clicked alert button to trigger alert at (135, 240) on #alert-button
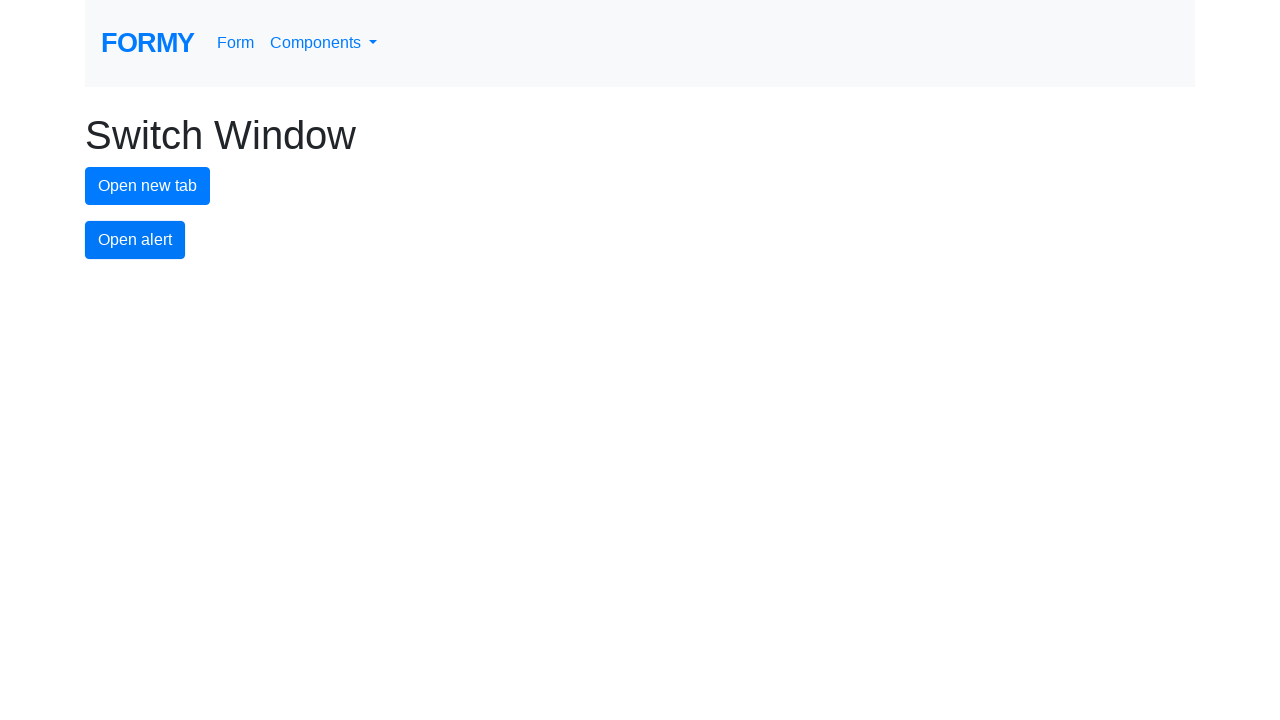

Set up dialog handler to accept alert
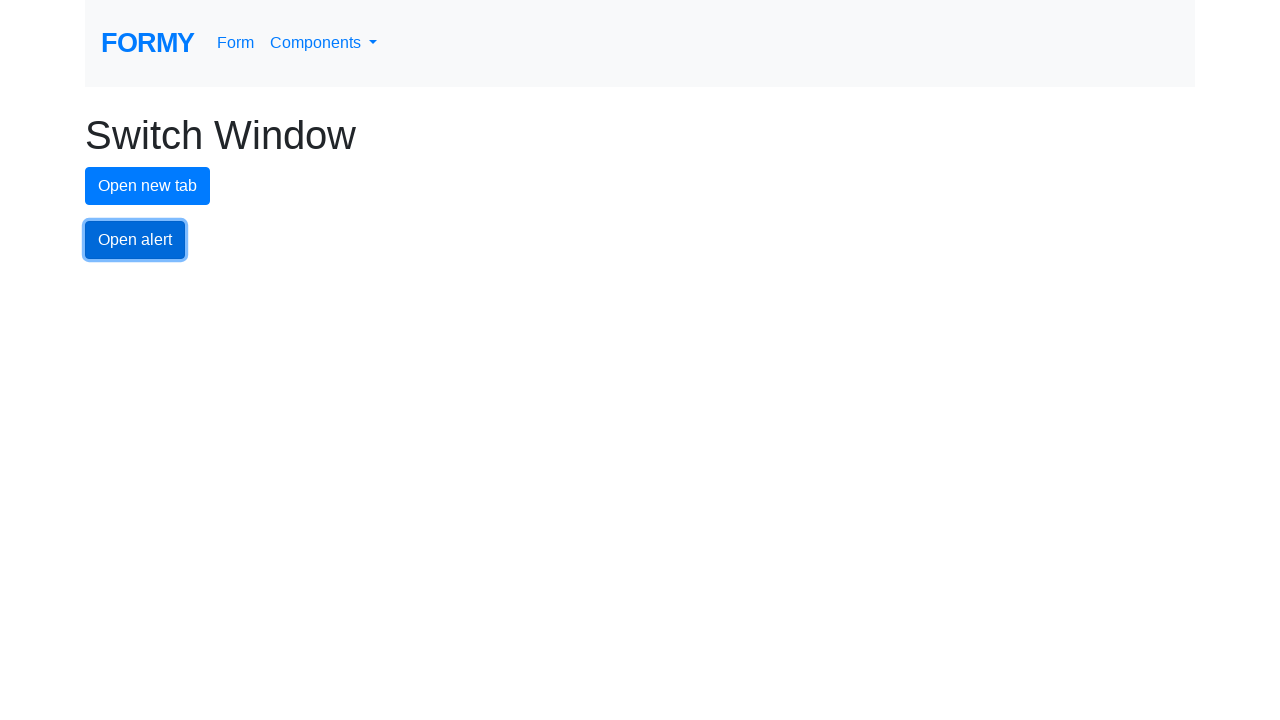

Clicked button to open new tab at (148, 186) on #new-tab-button
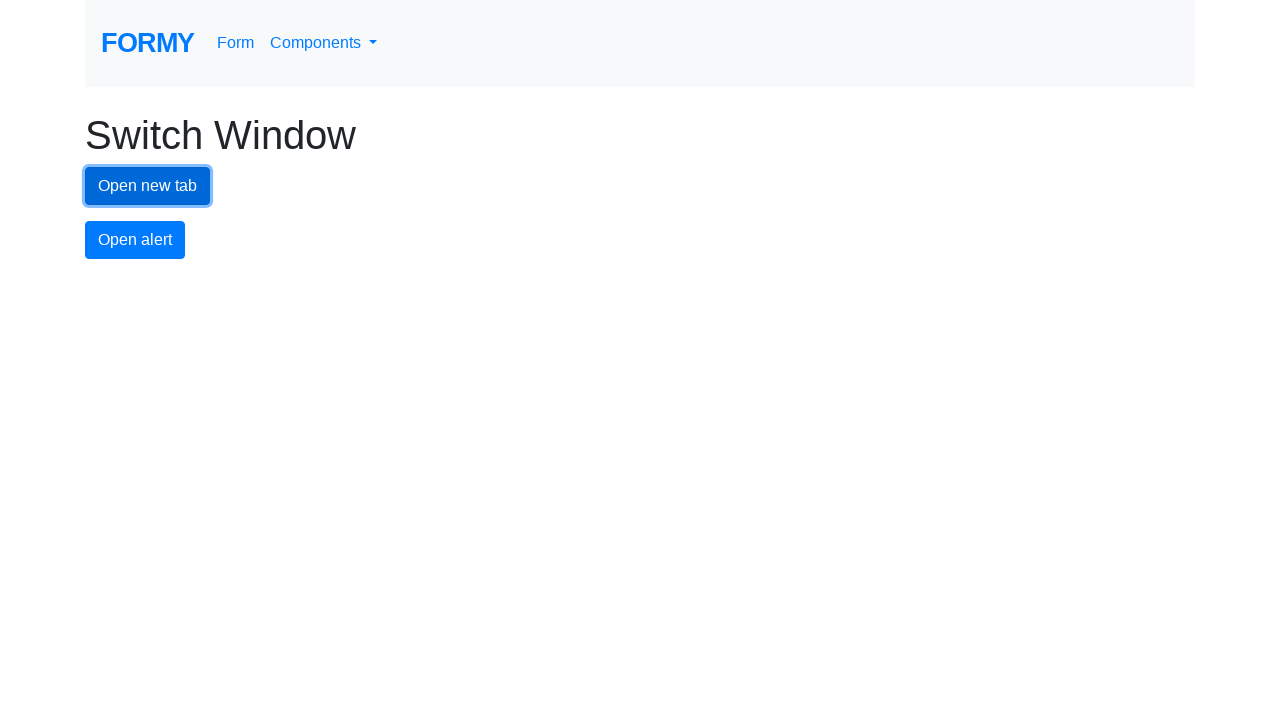

New tab opened and captured
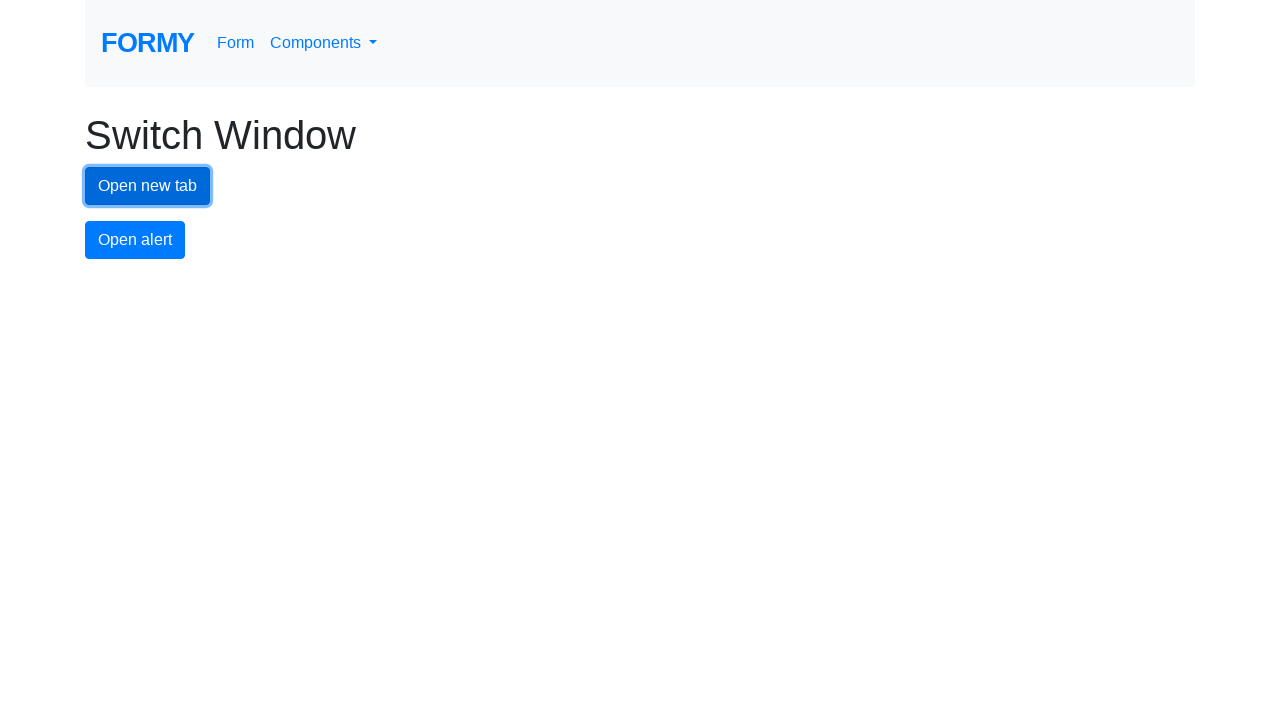

Switched back to original window using original page object reference
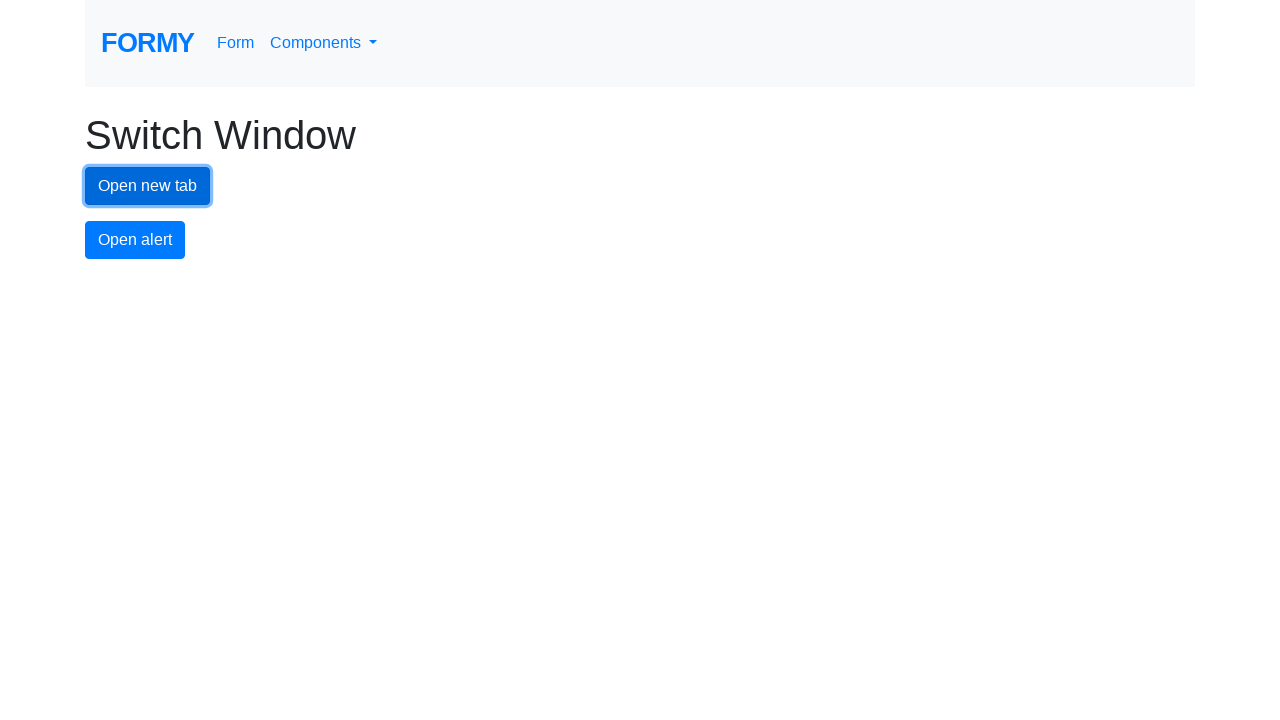

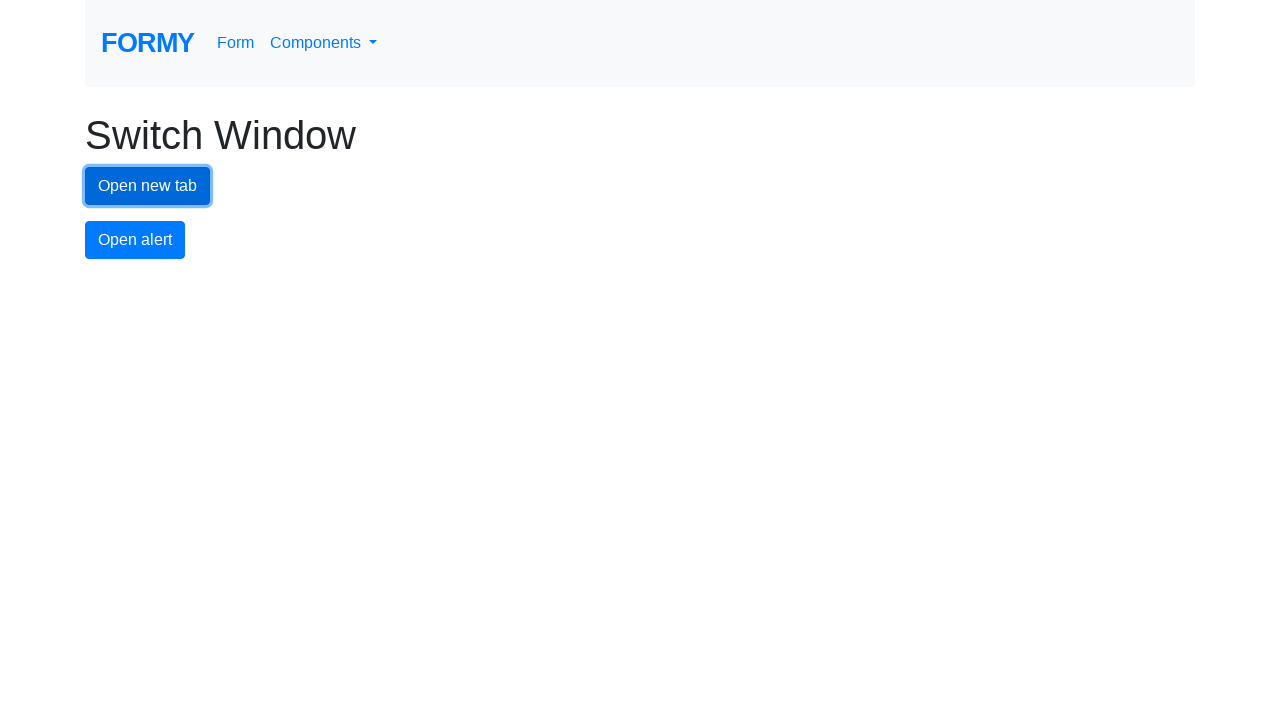